Tests iframe frame switching by entering text in an autocomplete field inside an iframe, then switching back to the main content and clicking a navigation link

Starting URL: http://jqueryui.com/autocomplete/

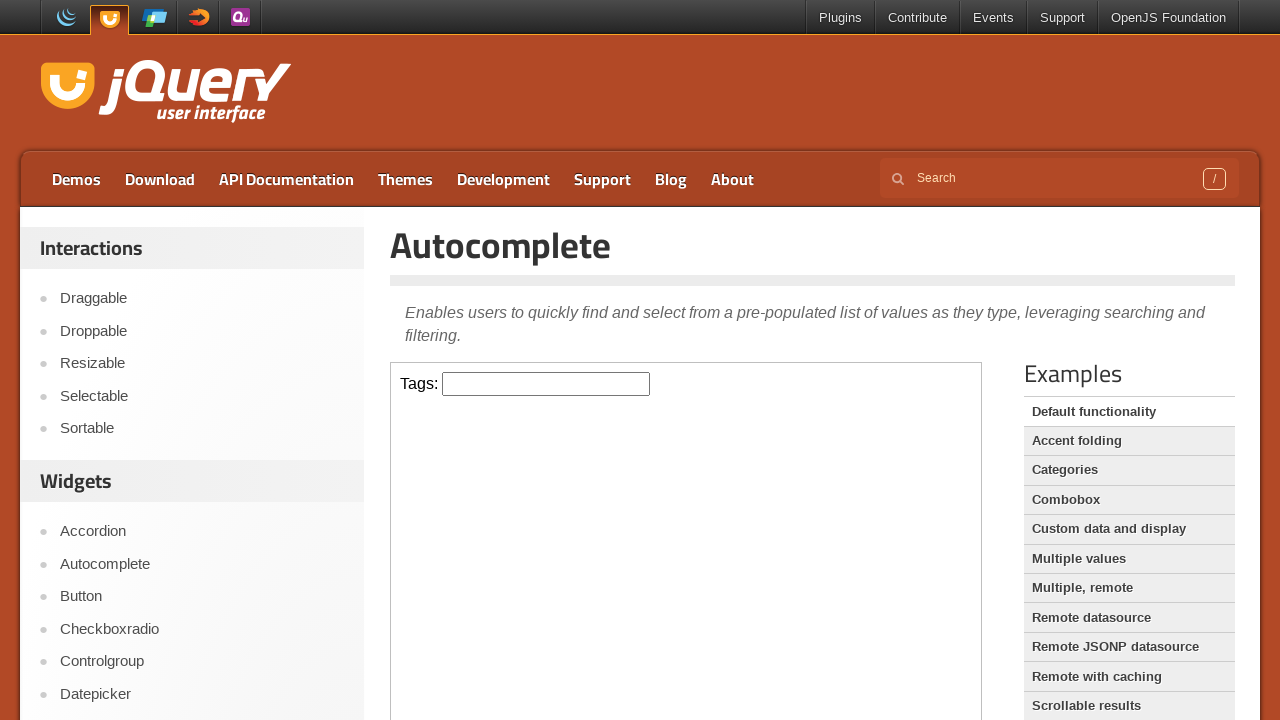

Switched to demo iframe and filled autocomplete field with 'Selenium' on .demo-frame >> internal:control=enter-frame >> #tags
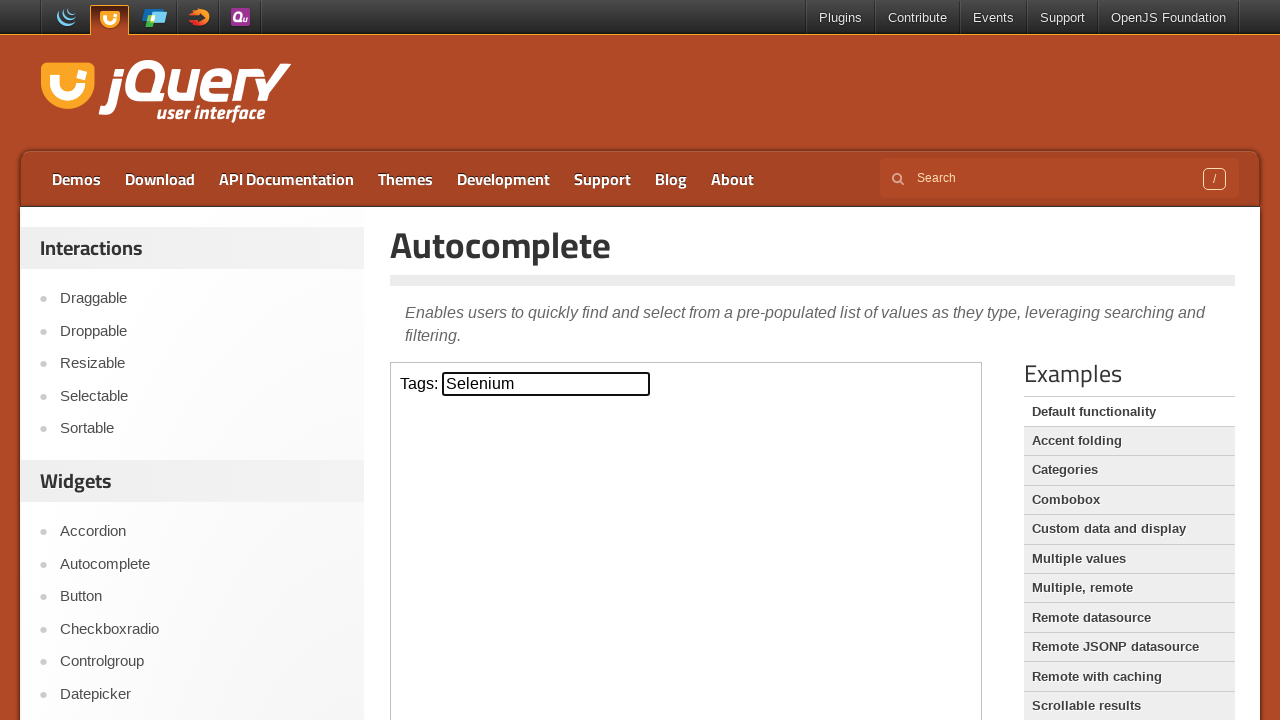

Clicked Button navigation link in main content at (202, 597) on a:text('Button')
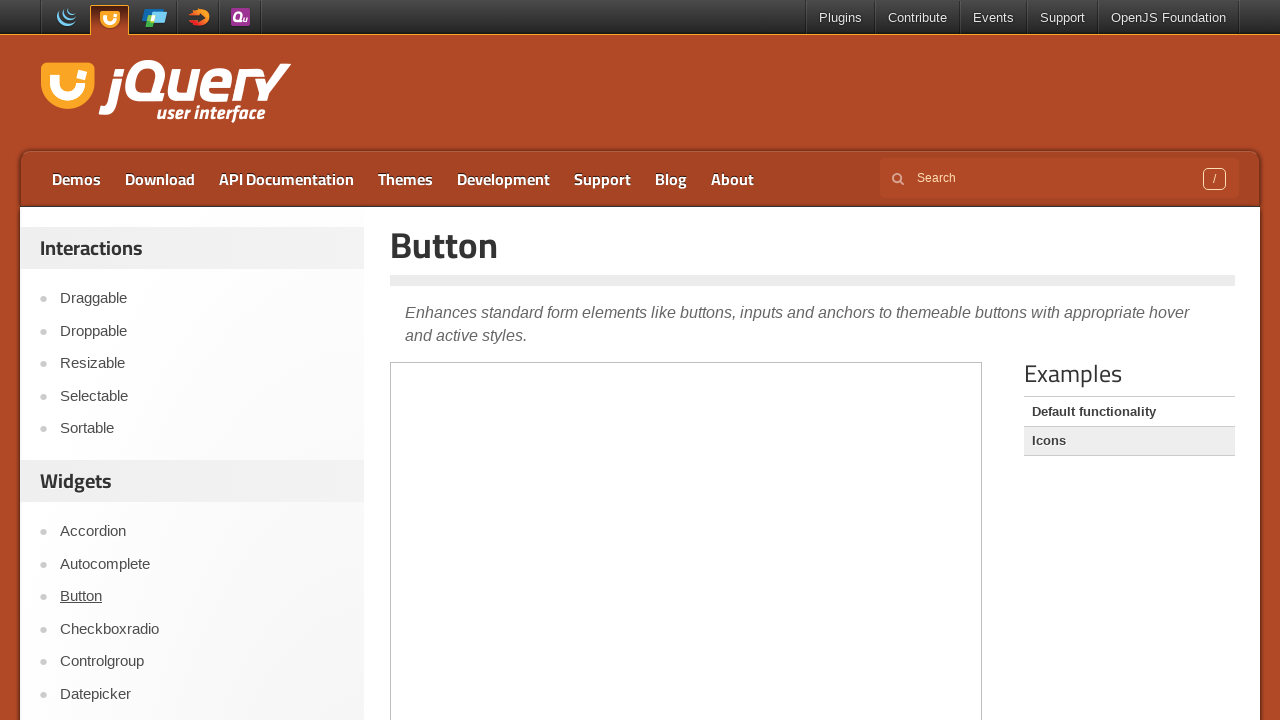

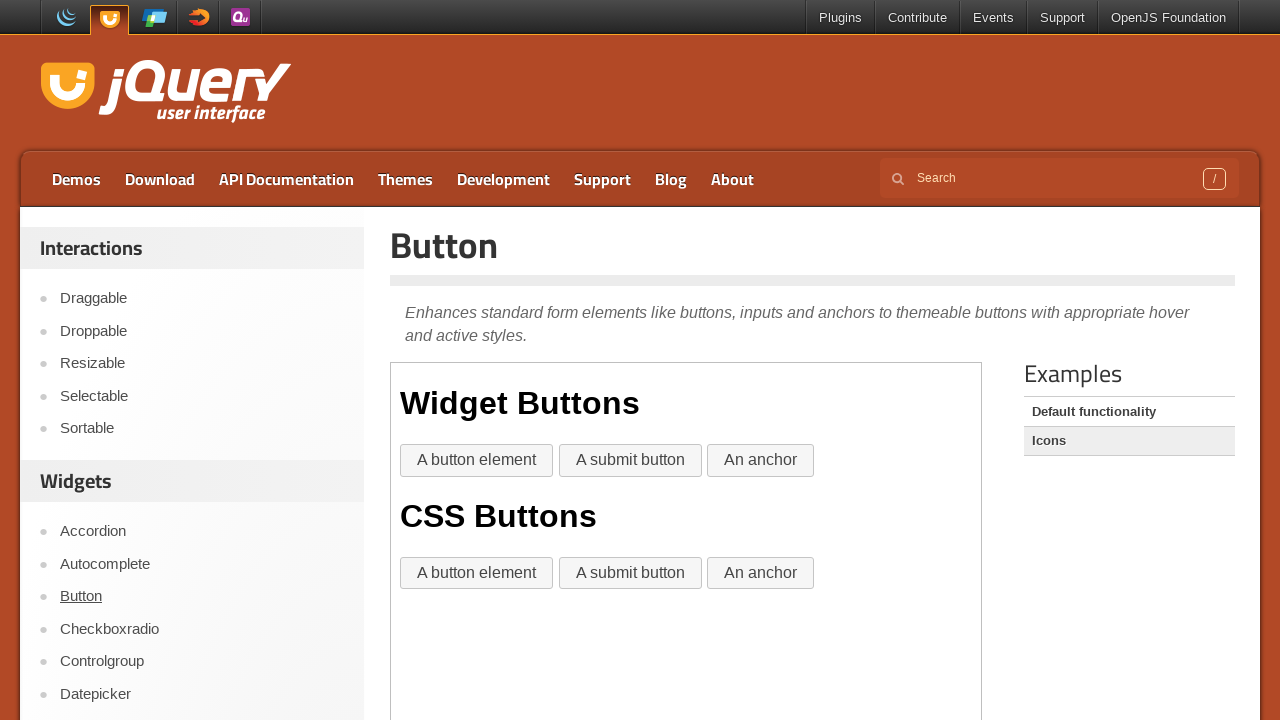